Navigates to the RedBus website with notification permissions disabled

Starting URL: https://www.redbus.in/

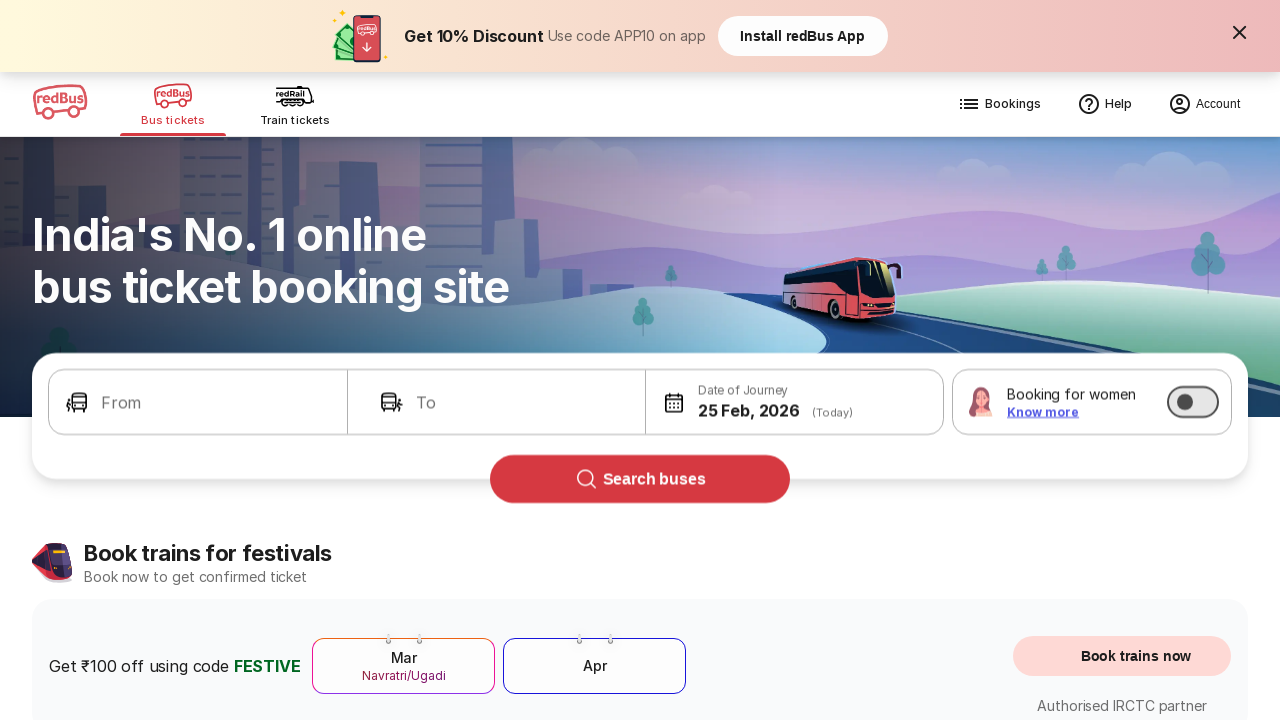

Waited for RedBus website to fully load (networkidle state)
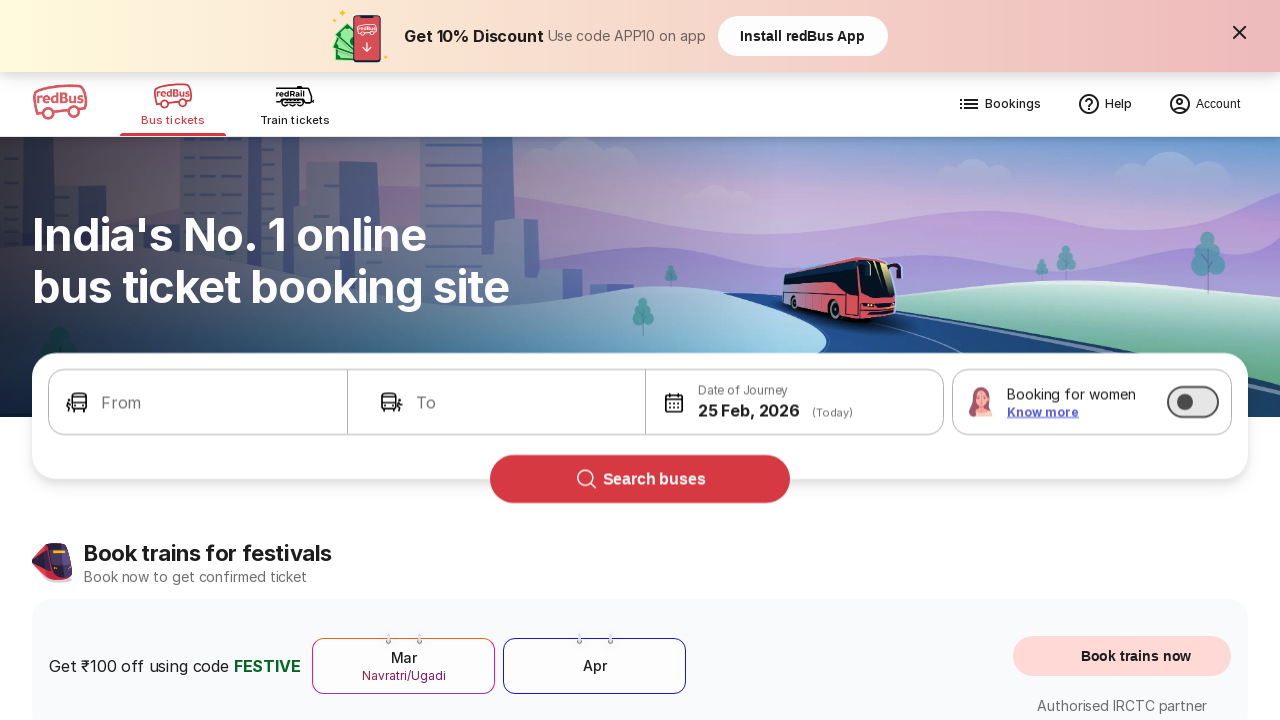

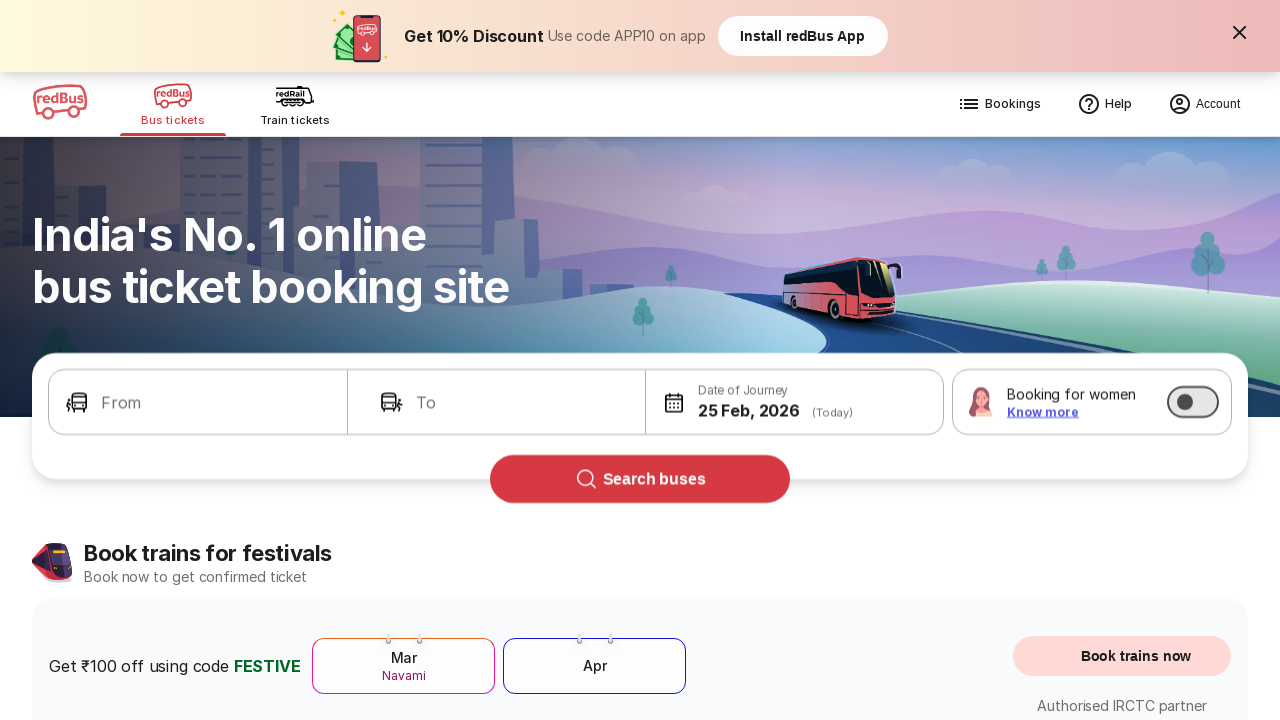